Tests AJAX functionality by clicking a button that triggers an AJAX request and waiting for content to load

Starting URL: http://uitestingplayground.com/ajax

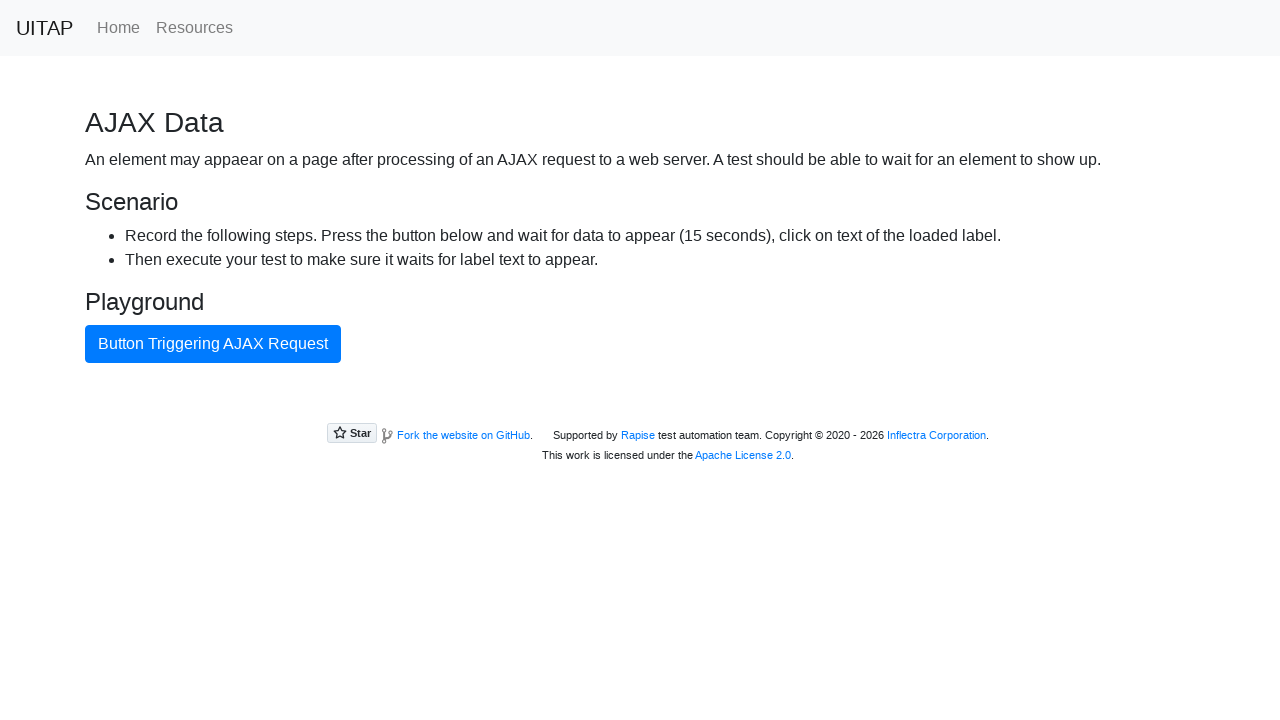

Clicked AJAX button to trigger request at (213, 344) on #ajaxButton
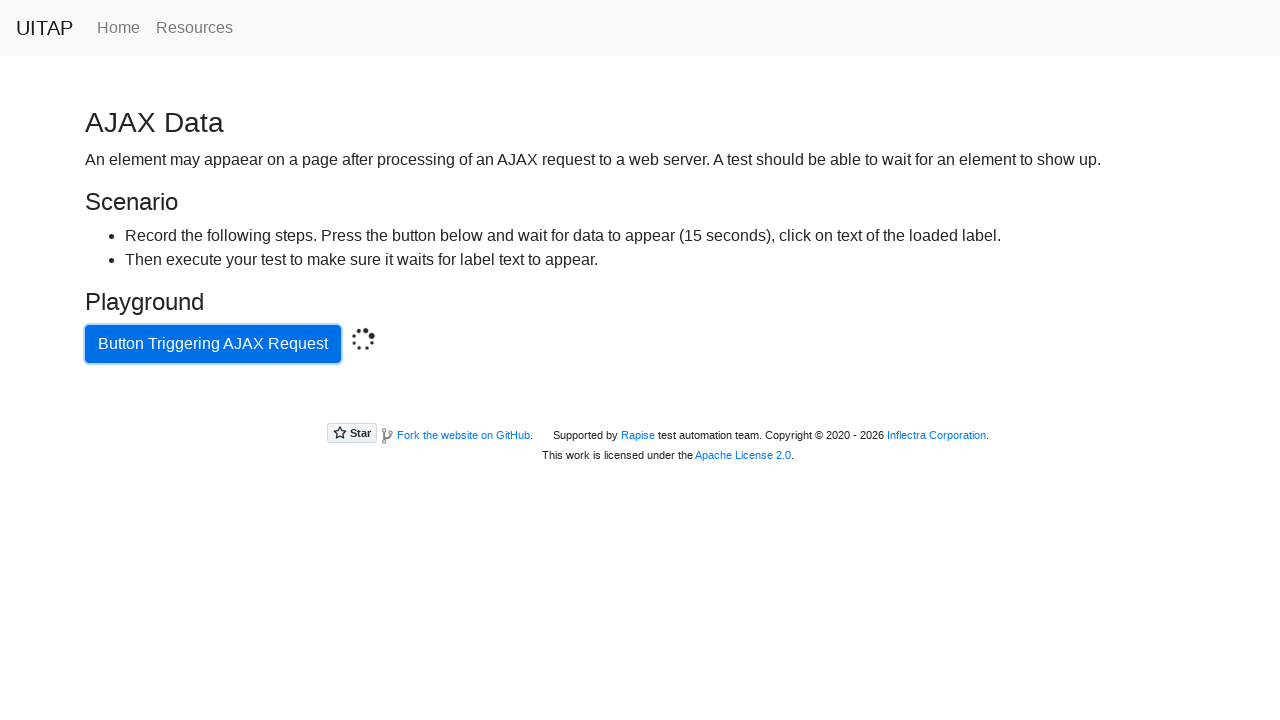

Waited for success message to load
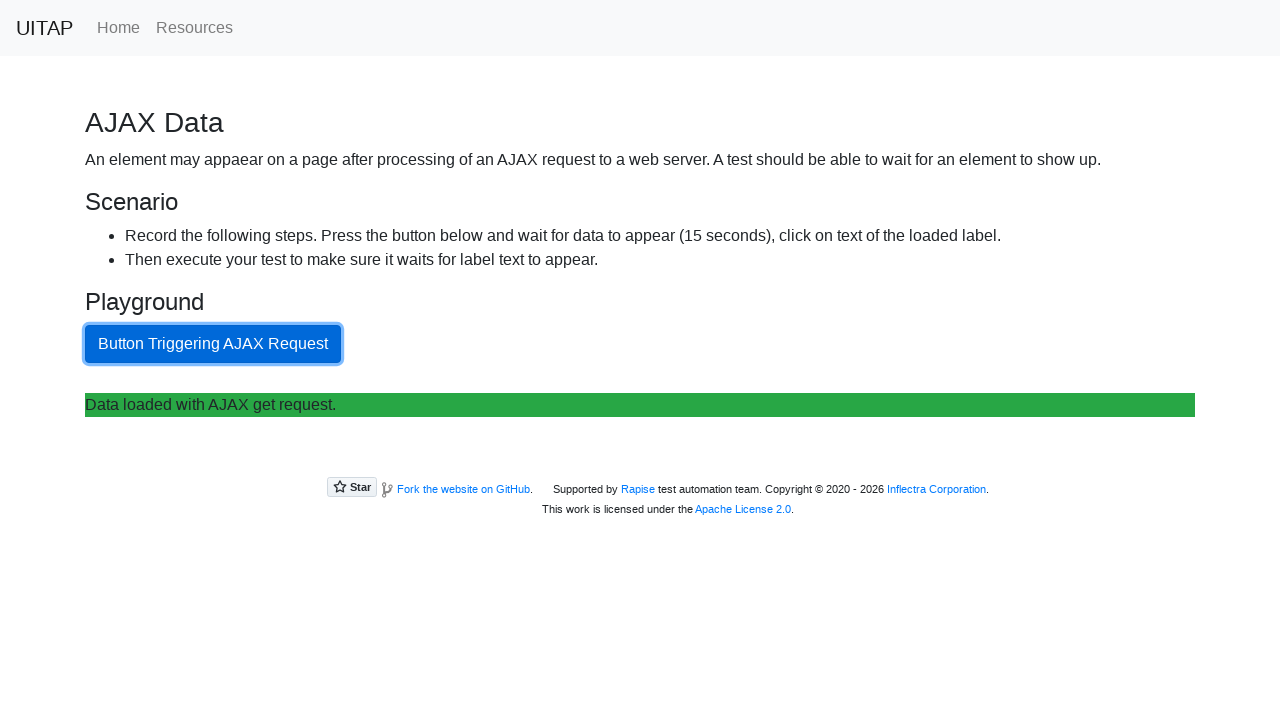

Retrieved success message: Data loaded with AJAX get request.
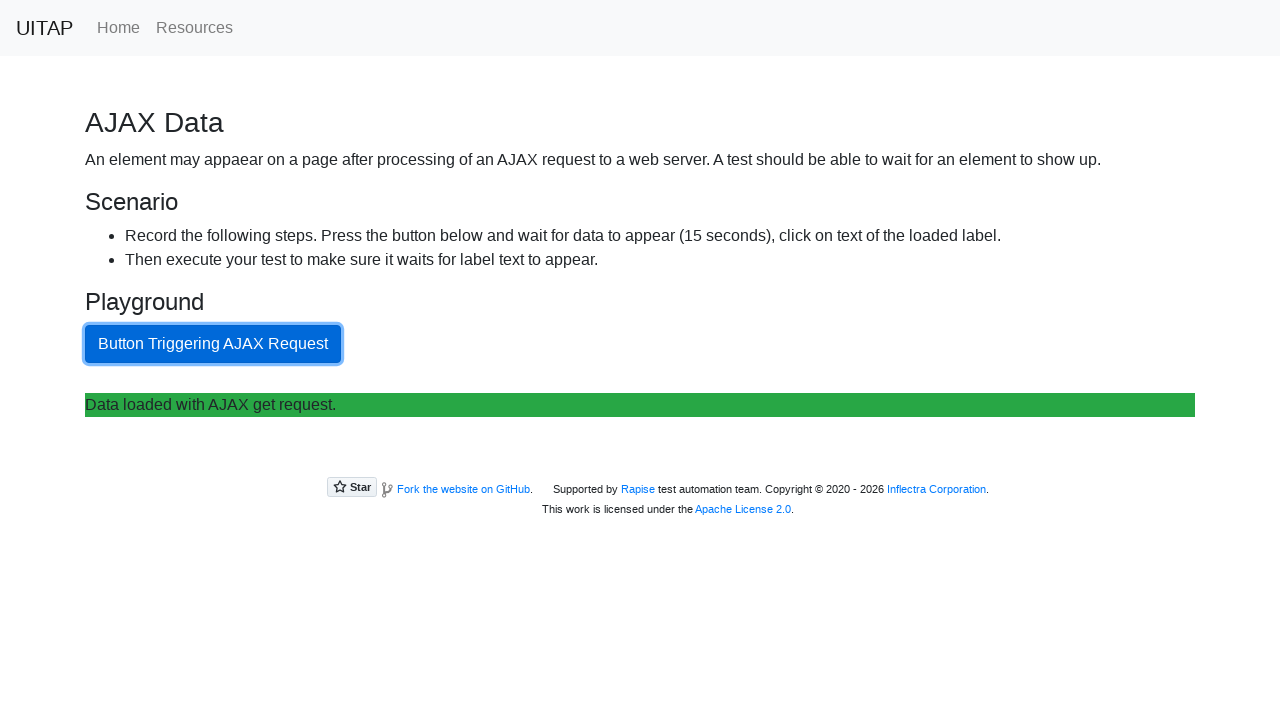

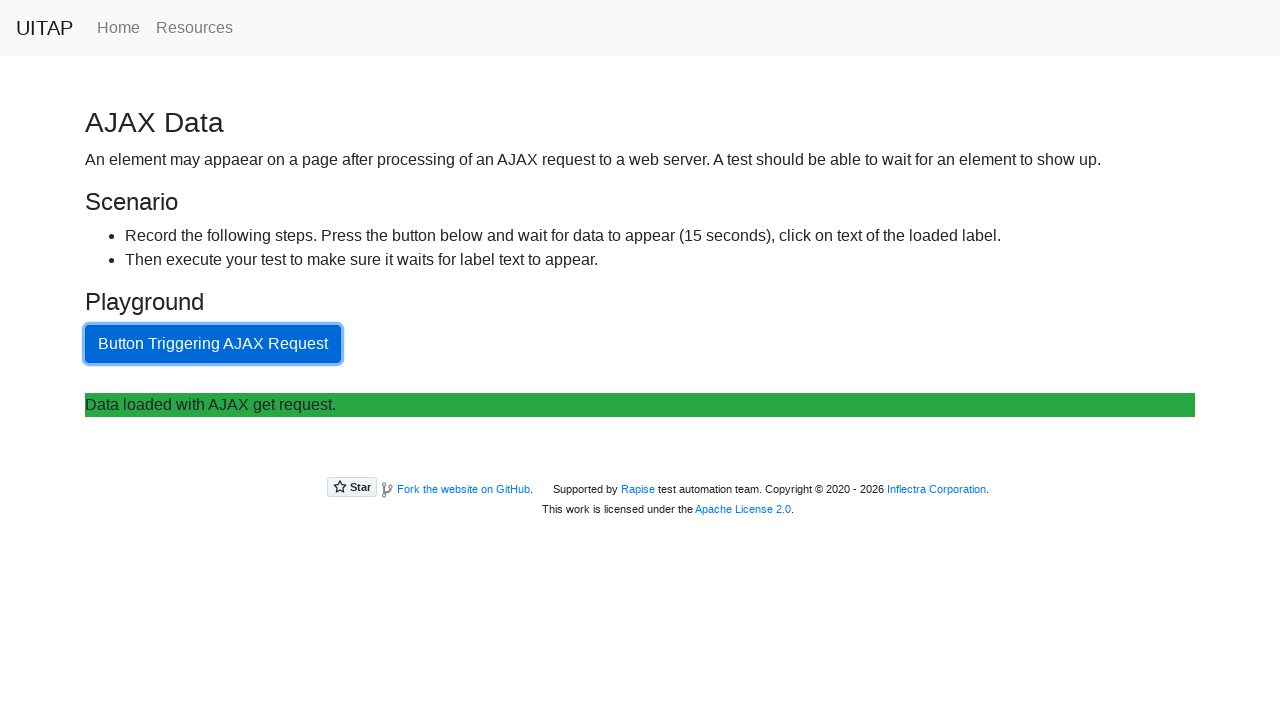